Tests the hide/show functionality of a textbox by verifying it's initially visible, clicking the hide button, and then verifying it's no longer visible

Starting URL: https://www.rahulshettyacademy.com/AutomationPractice/

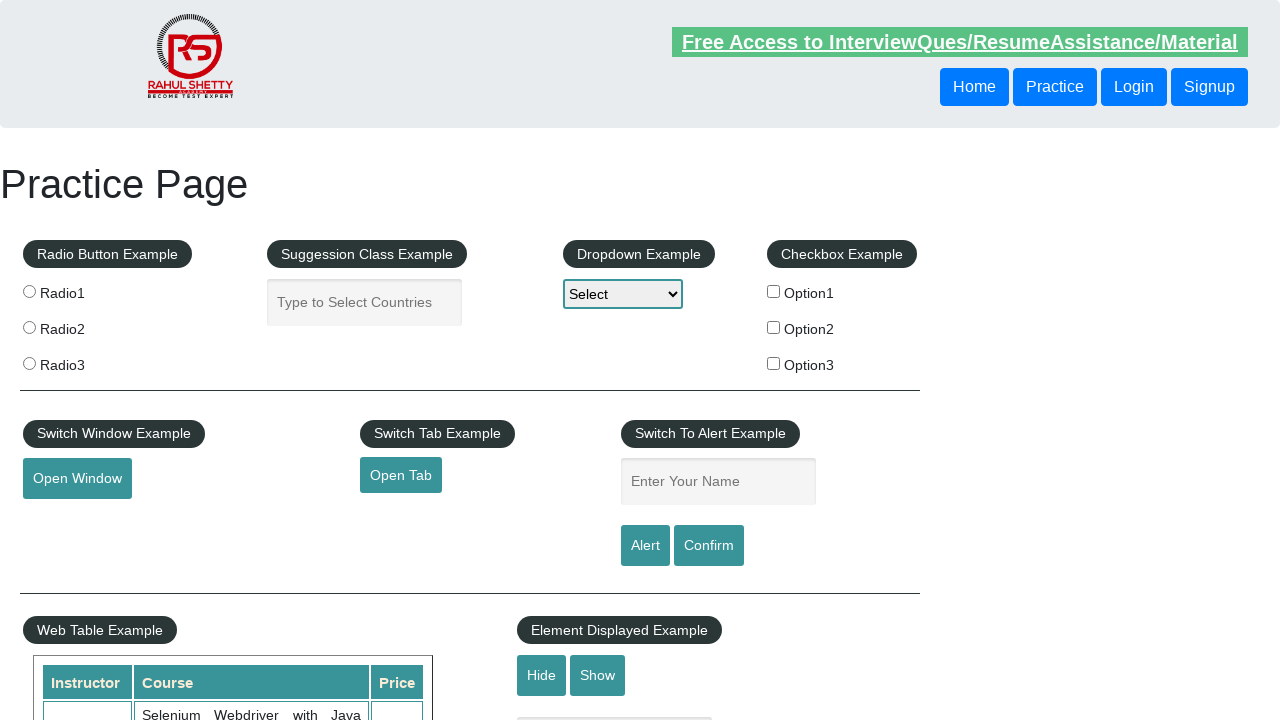

Navigated to Rahul Shetty Academy AutomationPractice page
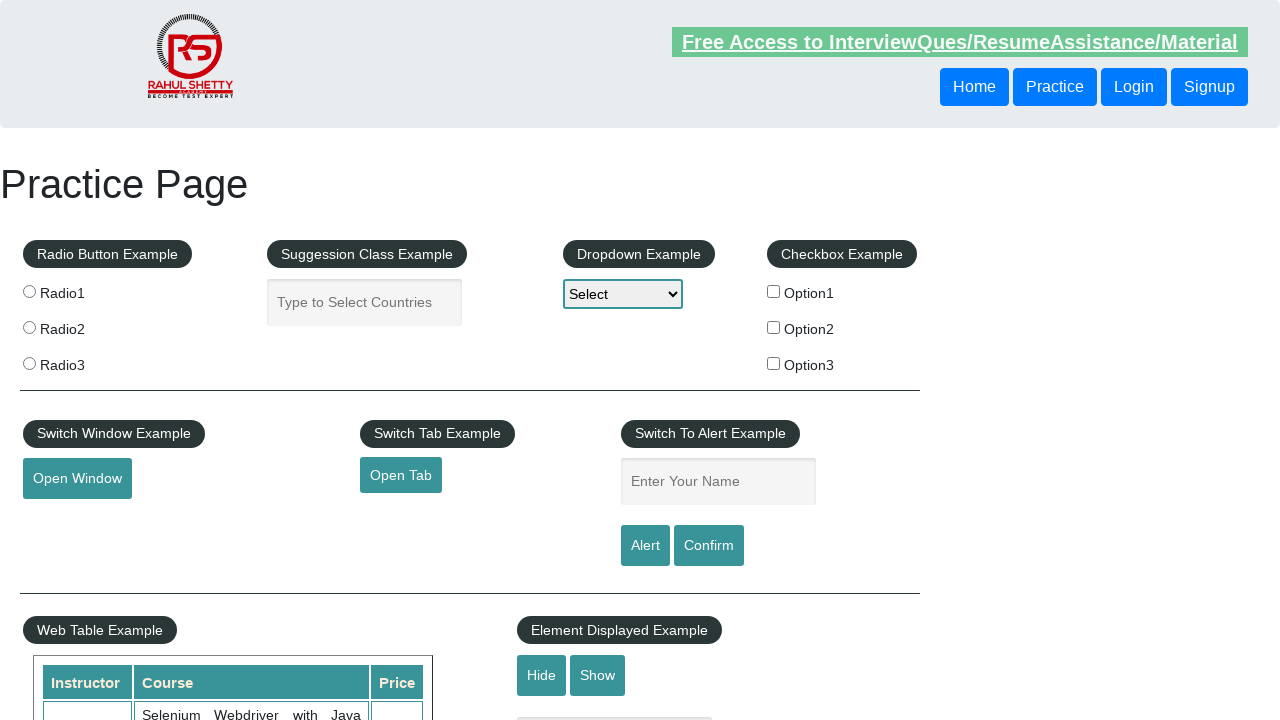

Verified textbox is initially visible
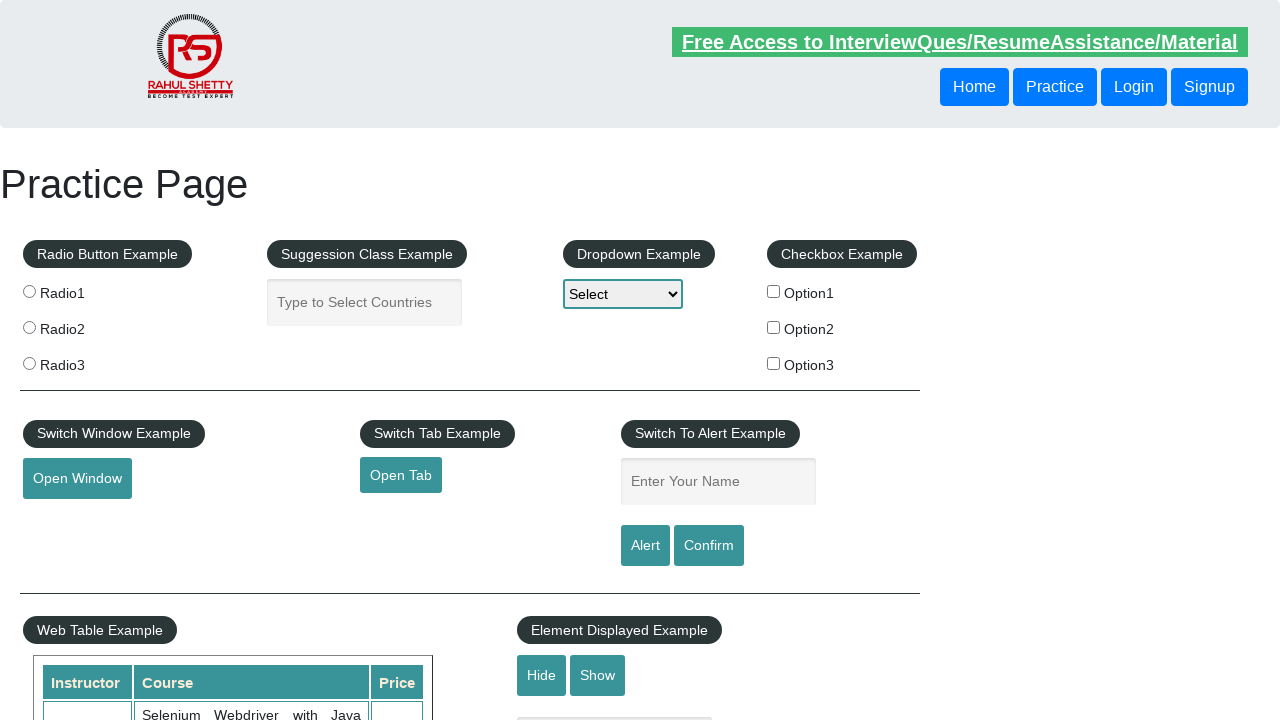

Clicked hide button to hide textbox at (542, 675) on #hide-textbox
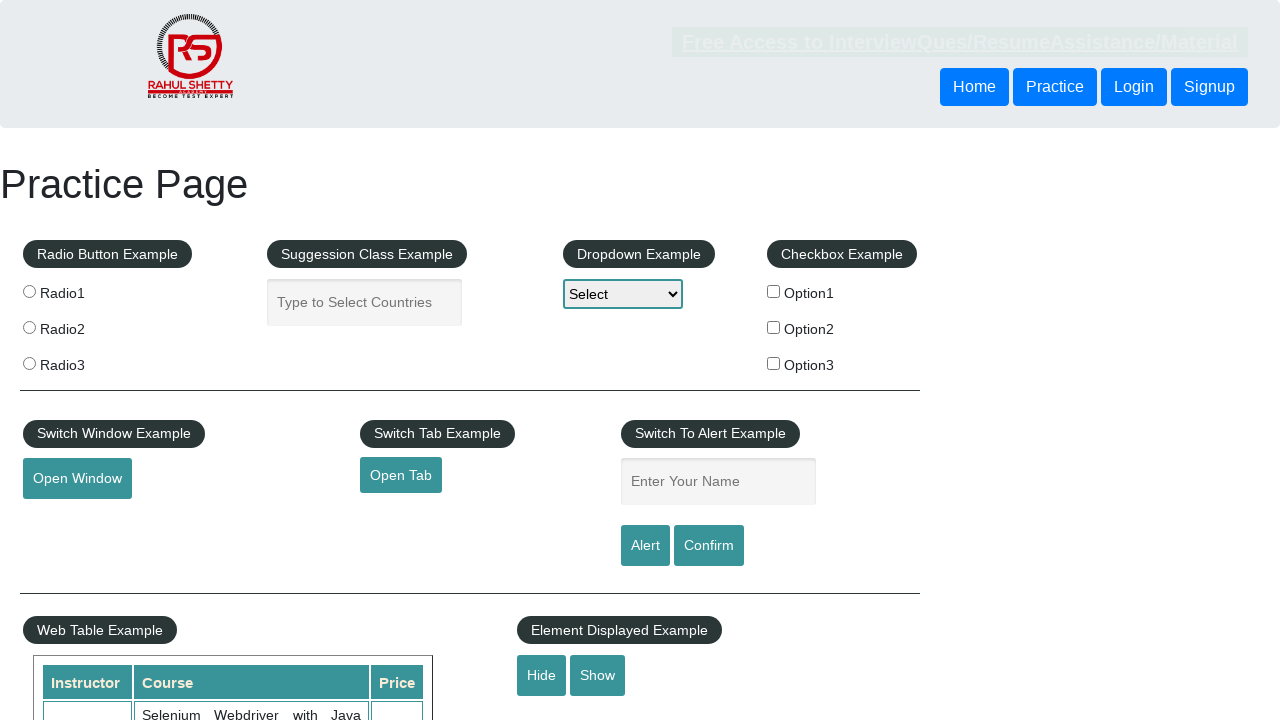

Verified textbox is now hidden
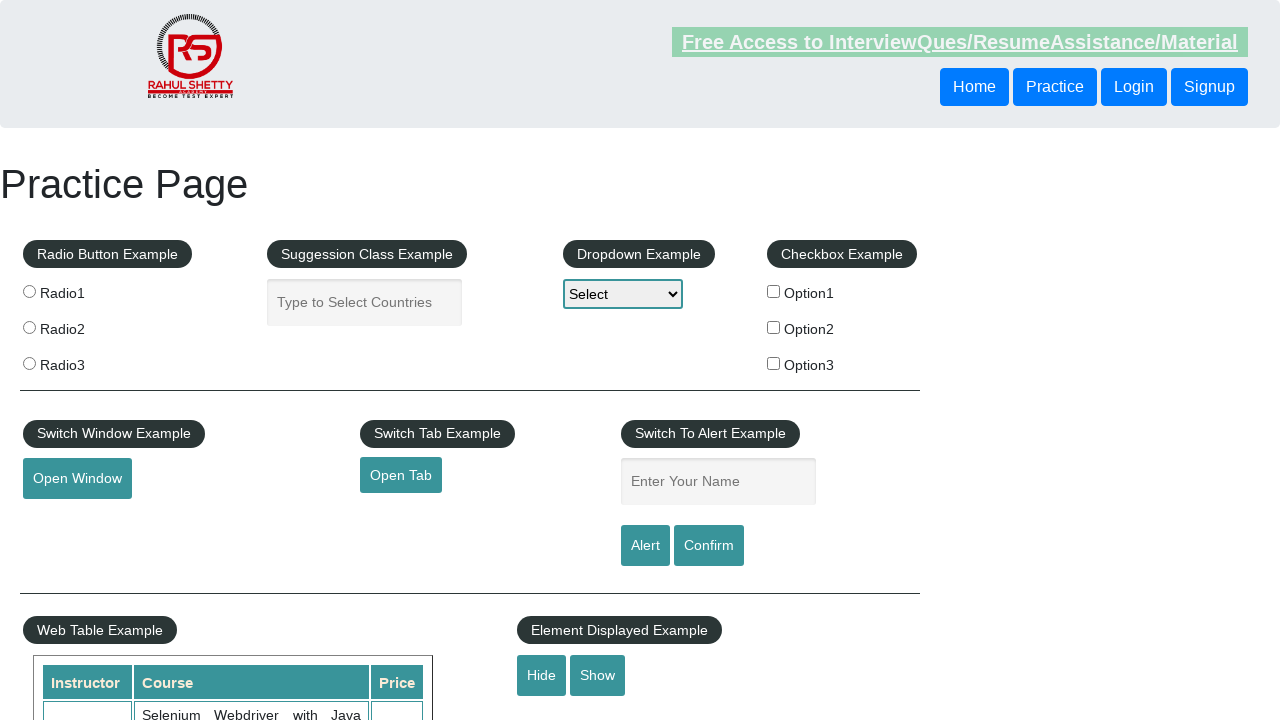

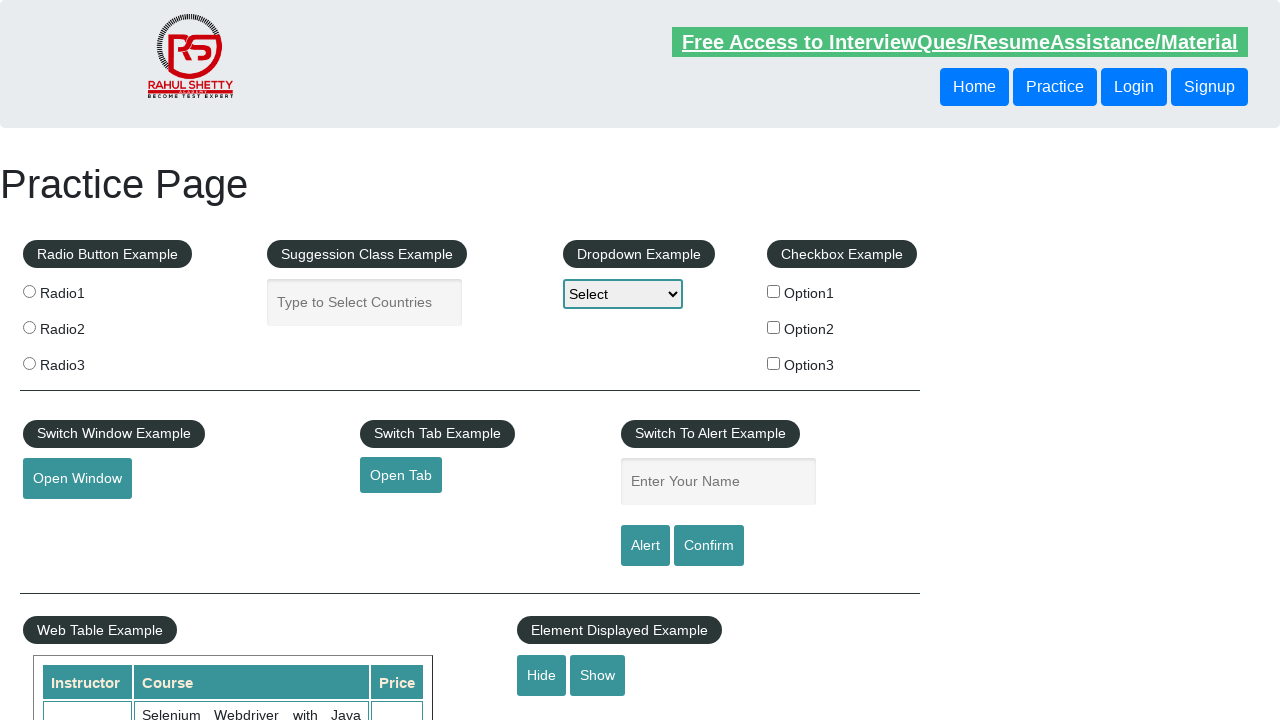